Tests flight booking workflow on BlazeDemo including searching for flights between cities, selecting a flight, filling passenger details, and completing the purchase

Starting URL: http://blazedemo.com/

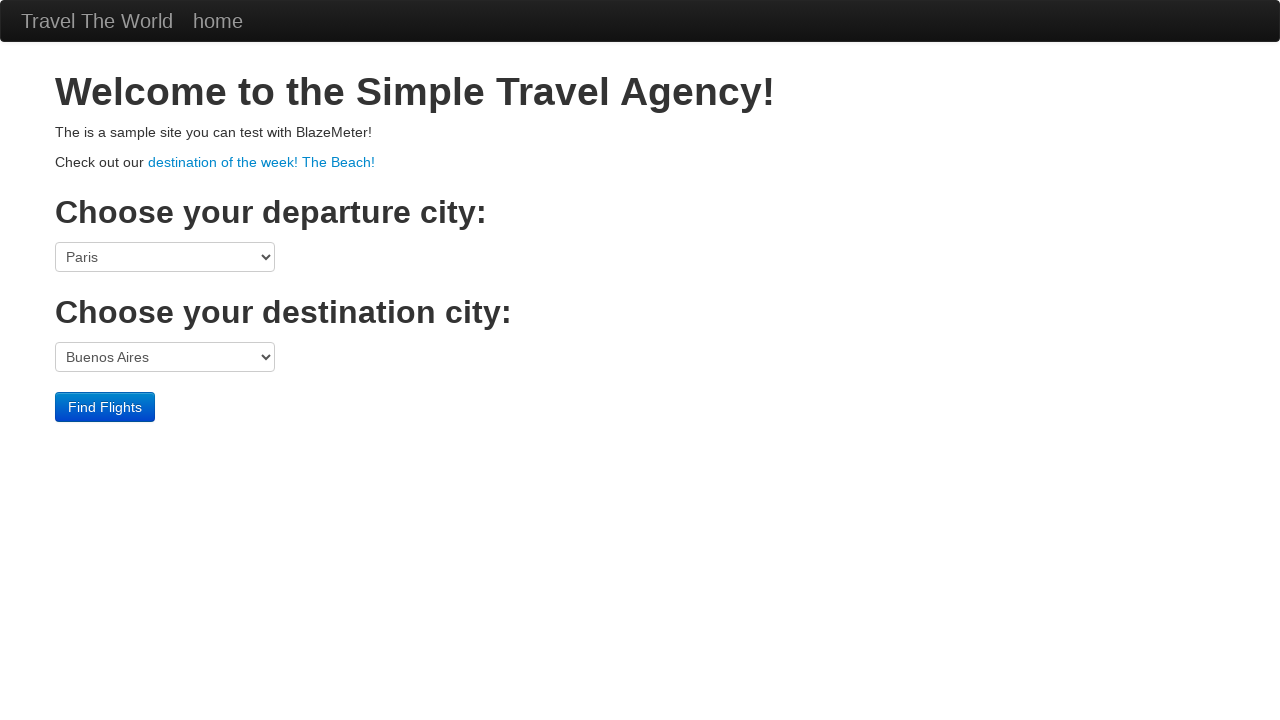

Selected Boston as departure city on select[name='fromPort']
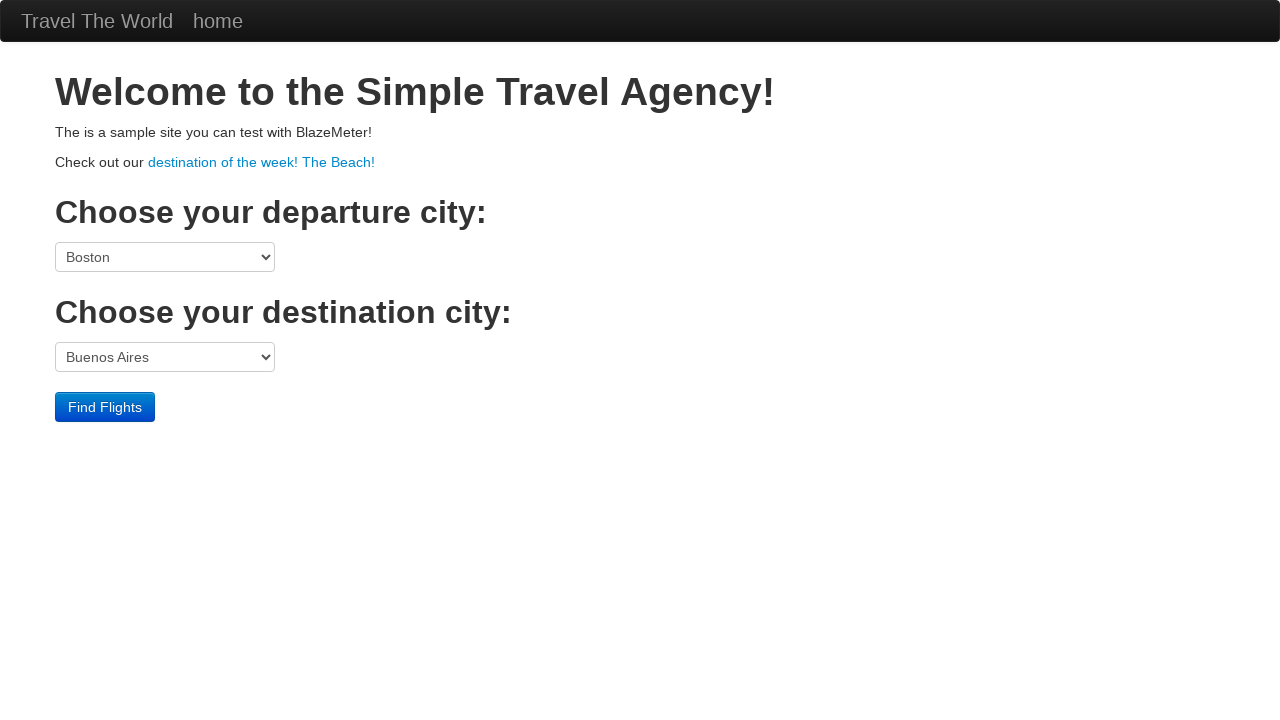

Selected London as destination city on select[name='toPort']
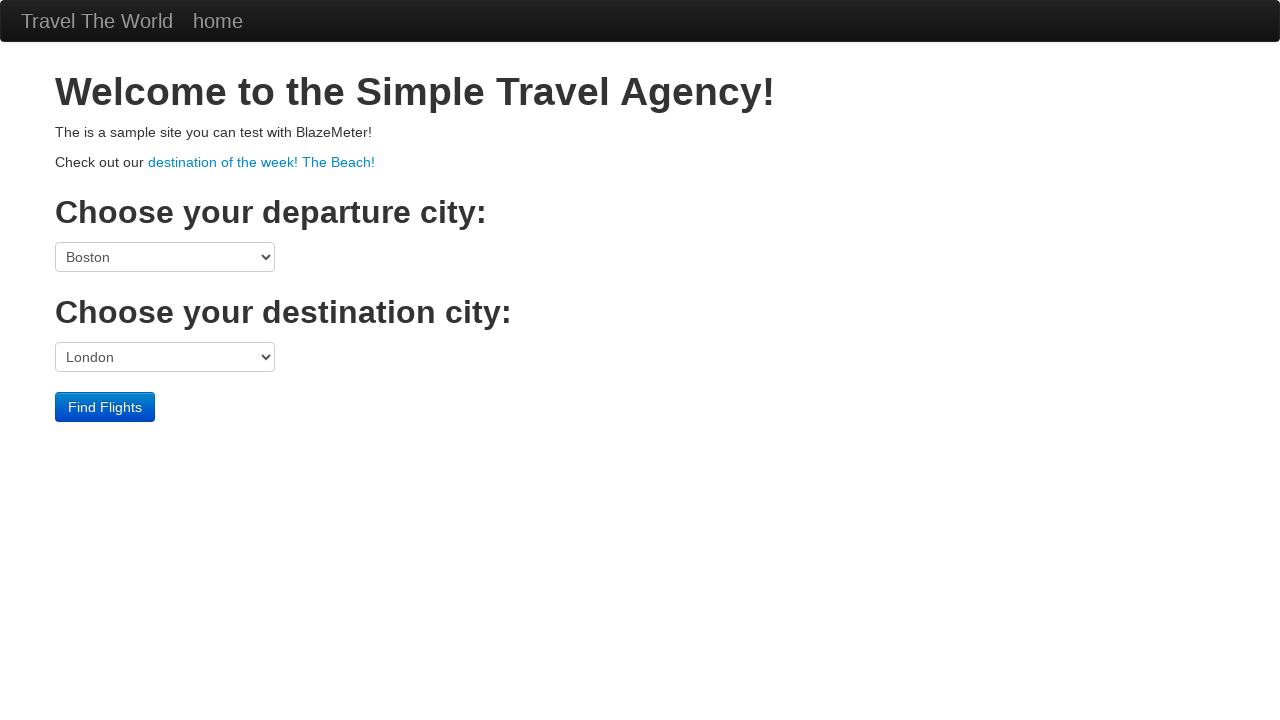

Clicked Find Flights button at (105, 407) on input[type='submit']
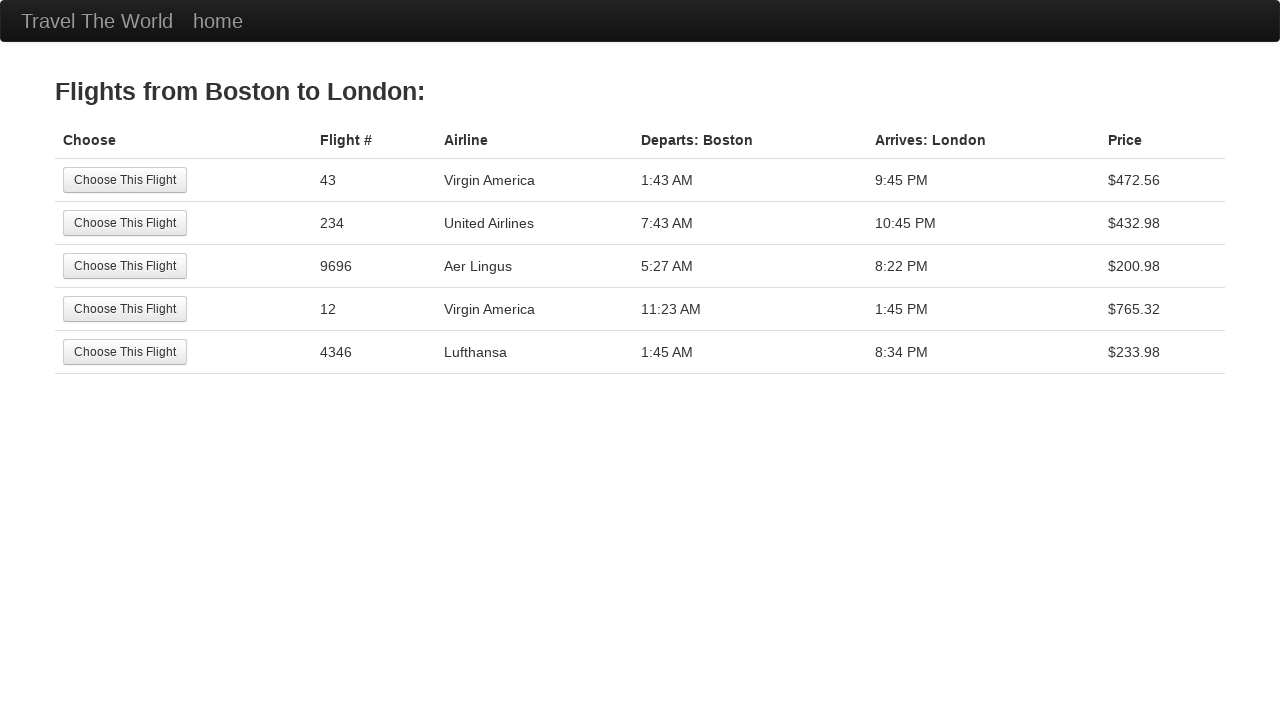

Flight results table loaded
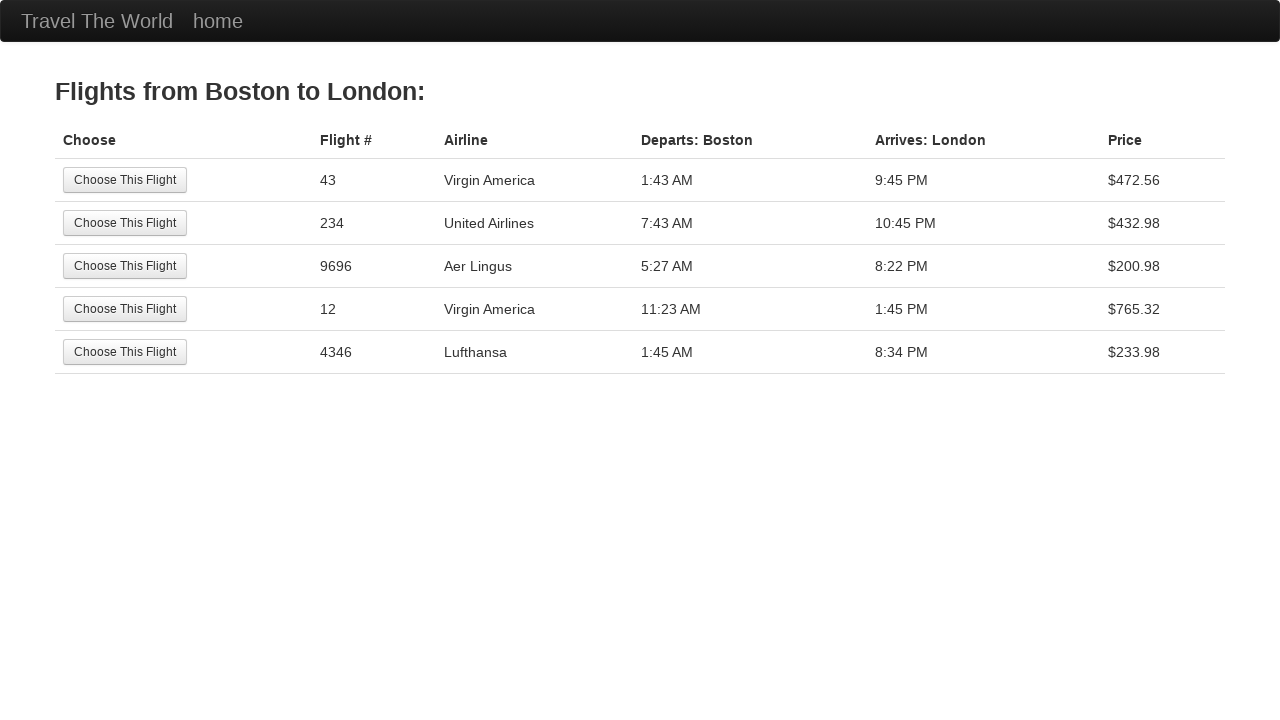

Retrieved flight number: 9696
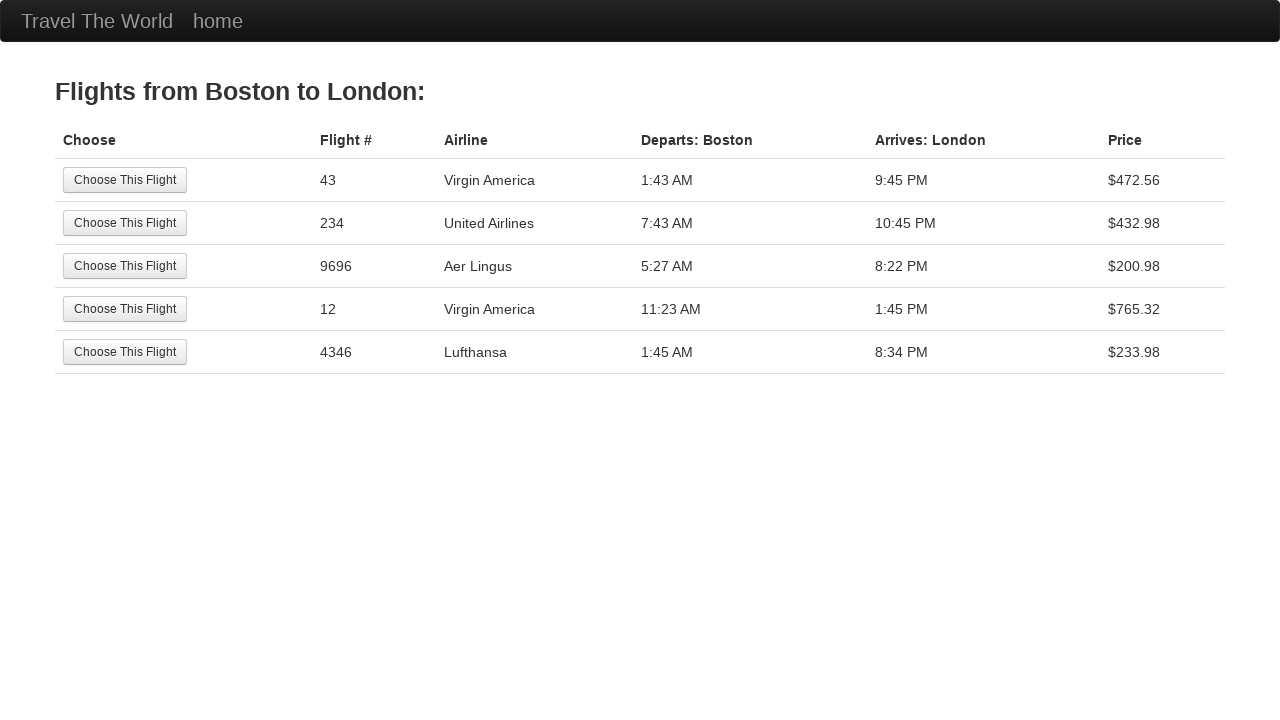

Retrieved airline: Aer Lingus
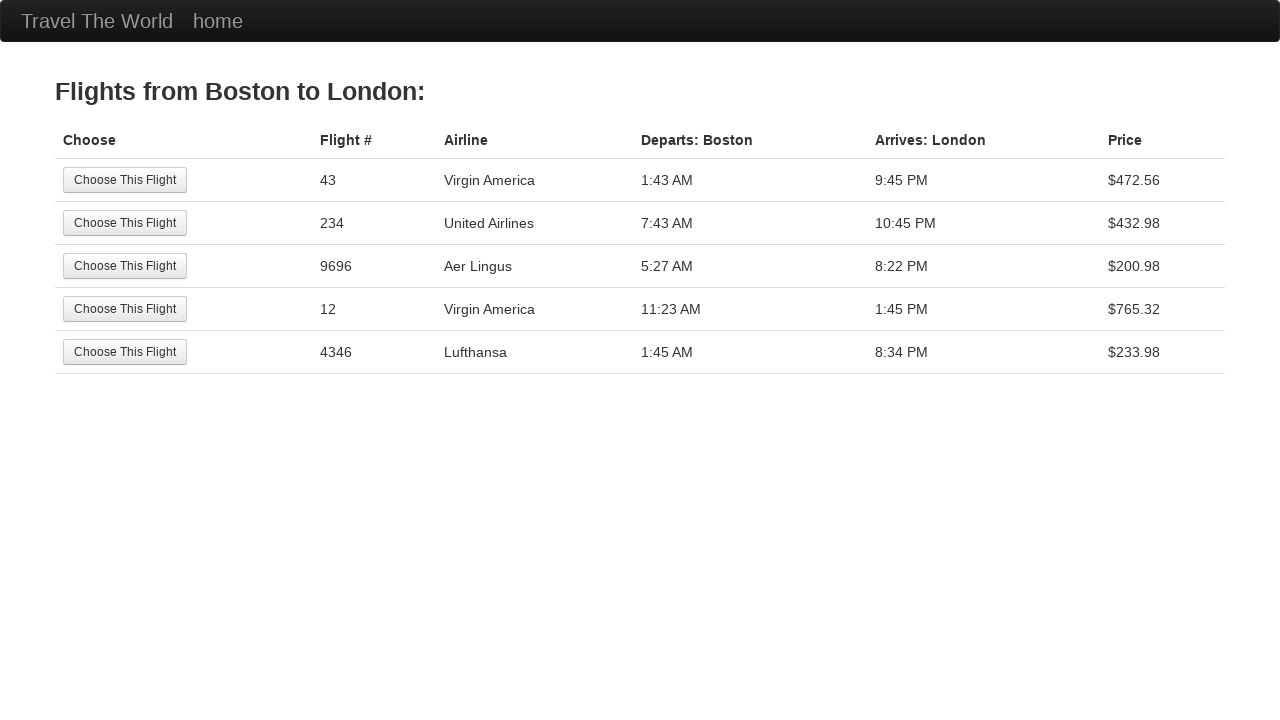

Retrieved price: $200.98
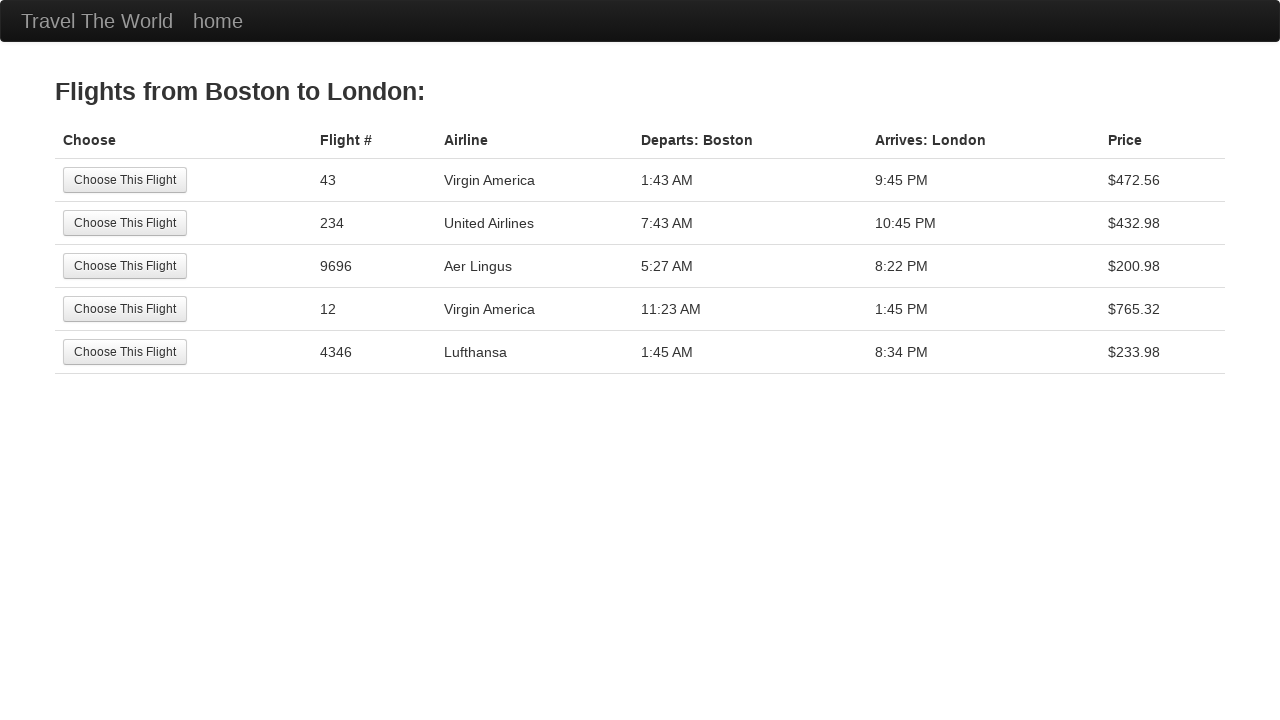

Selected the third flight from results at (125, 266) on xpath=//tr[3]/td/input
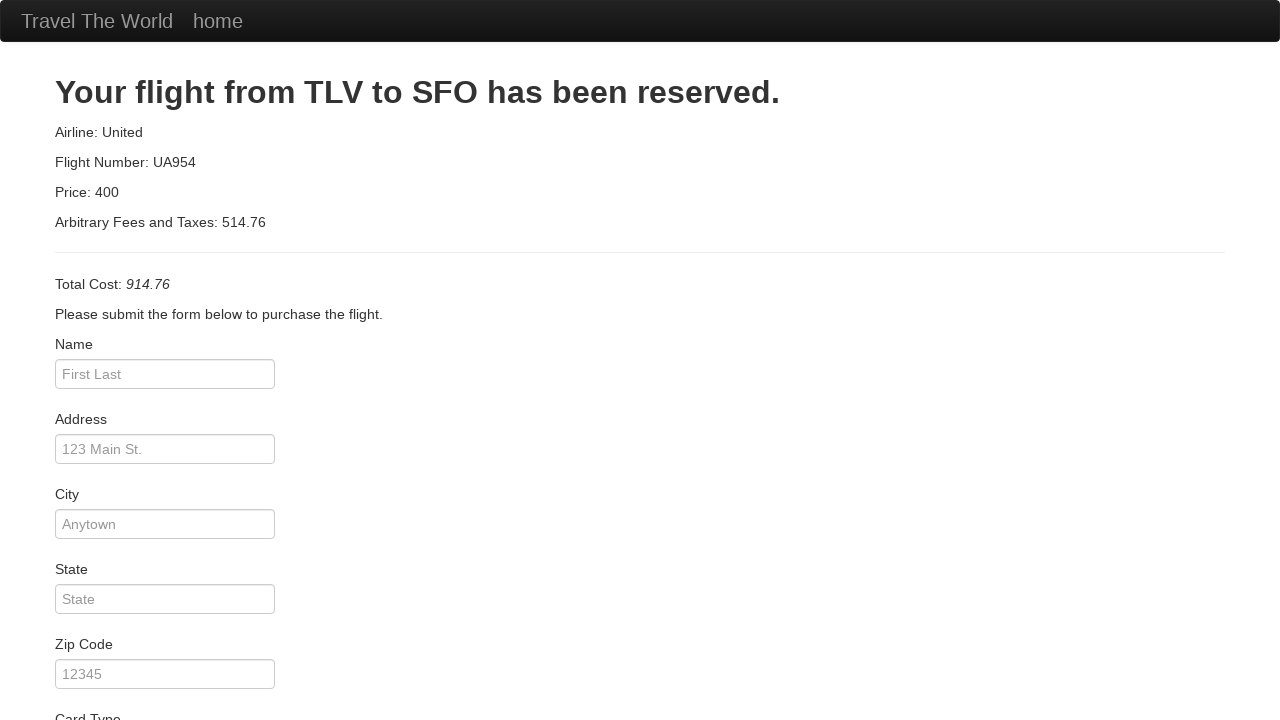

Reservation page loaded
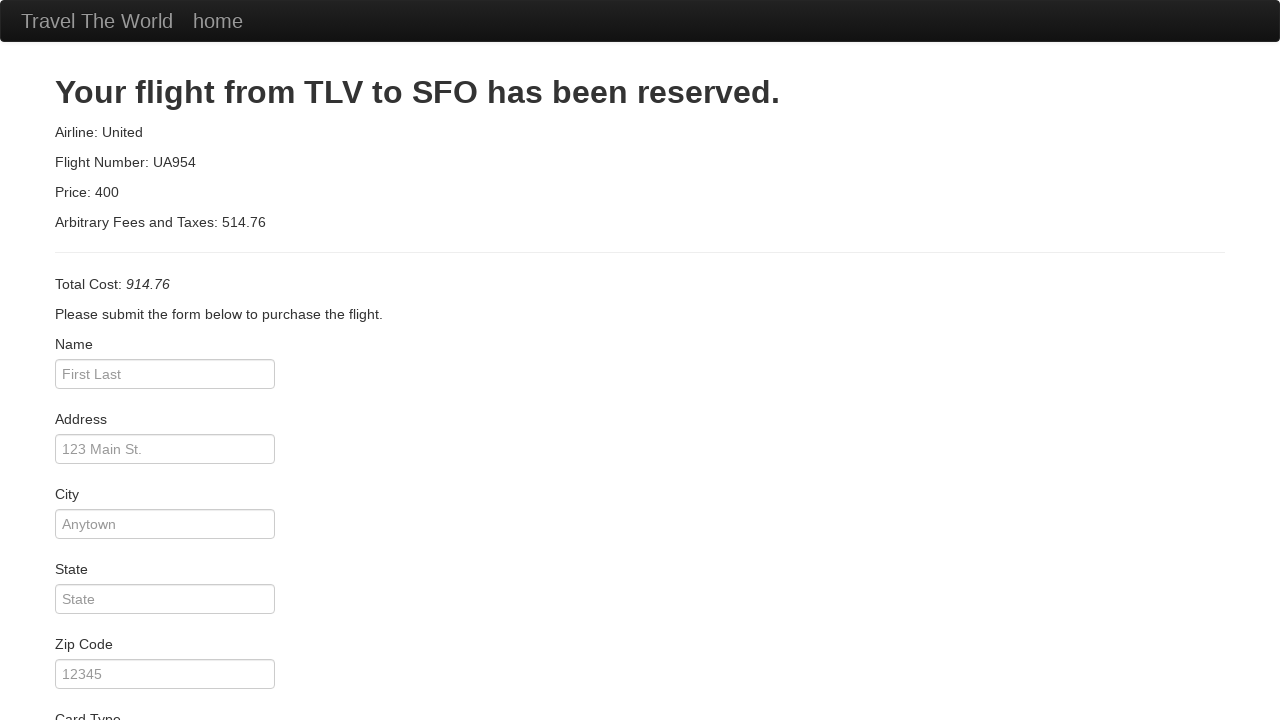

Filled passenger name: Kate Remie on #inputName
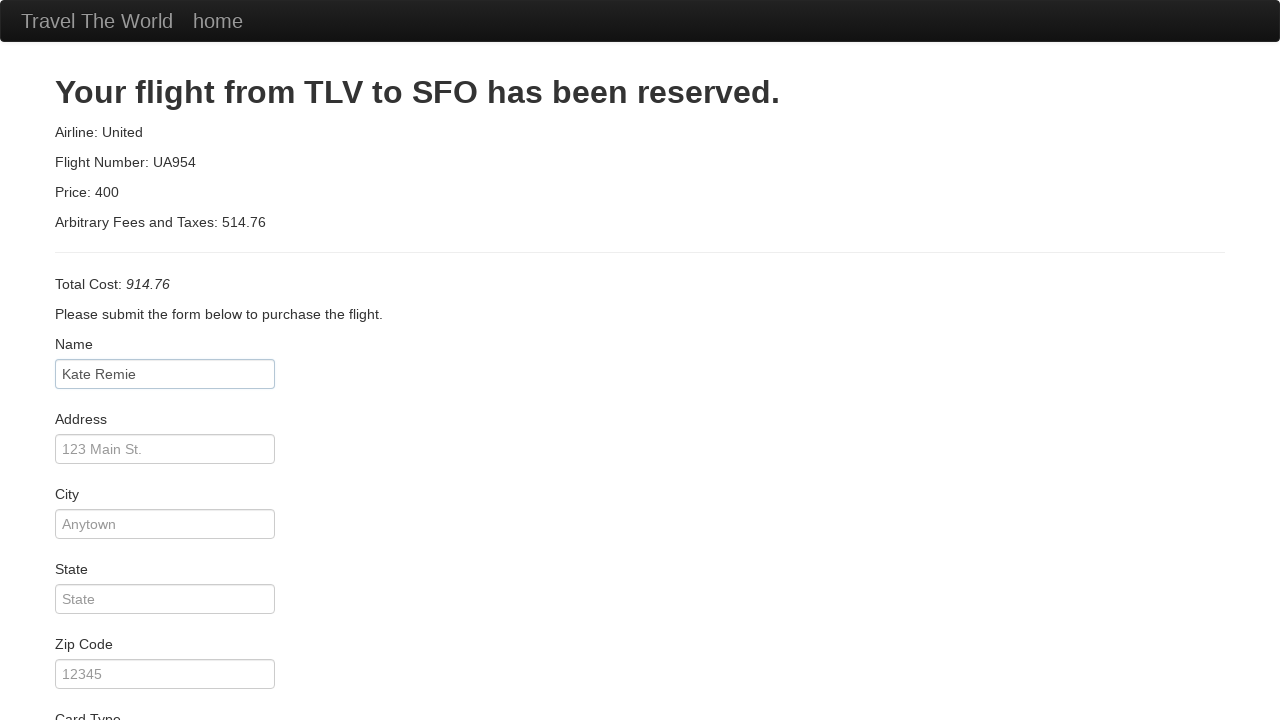

Filled passenger address: Test address on #address
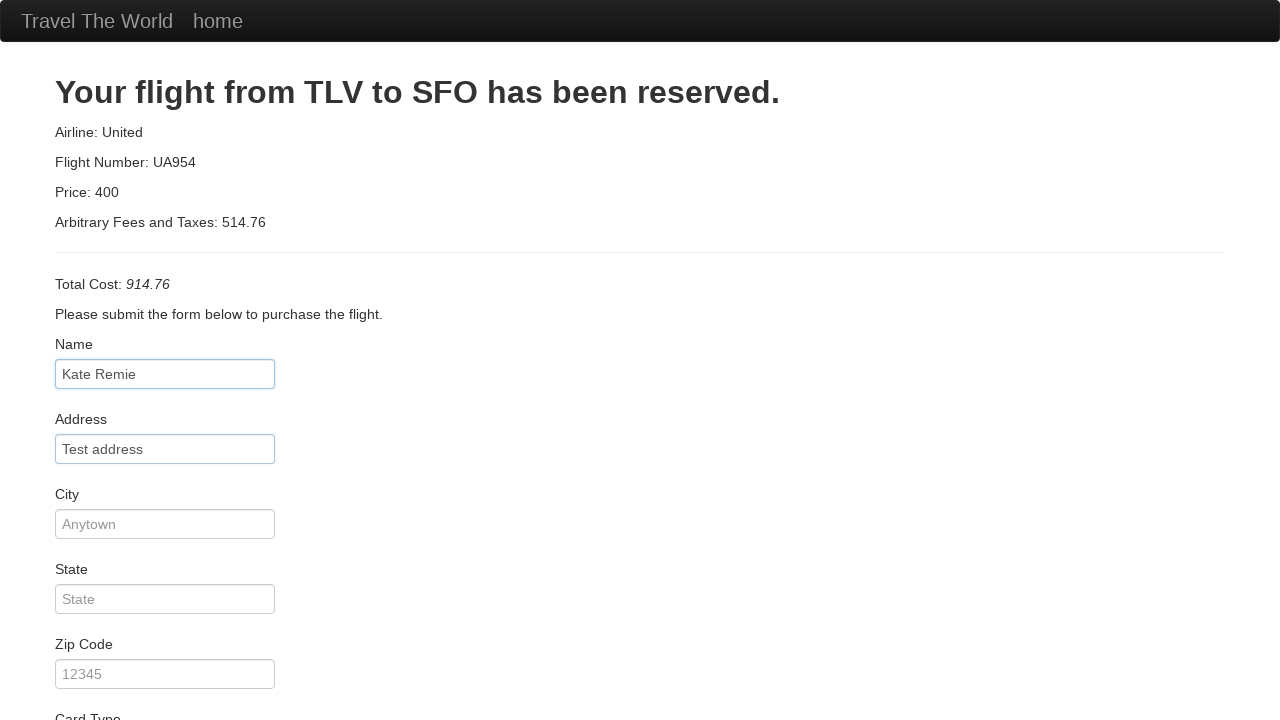

Filled city: Moscow on #city
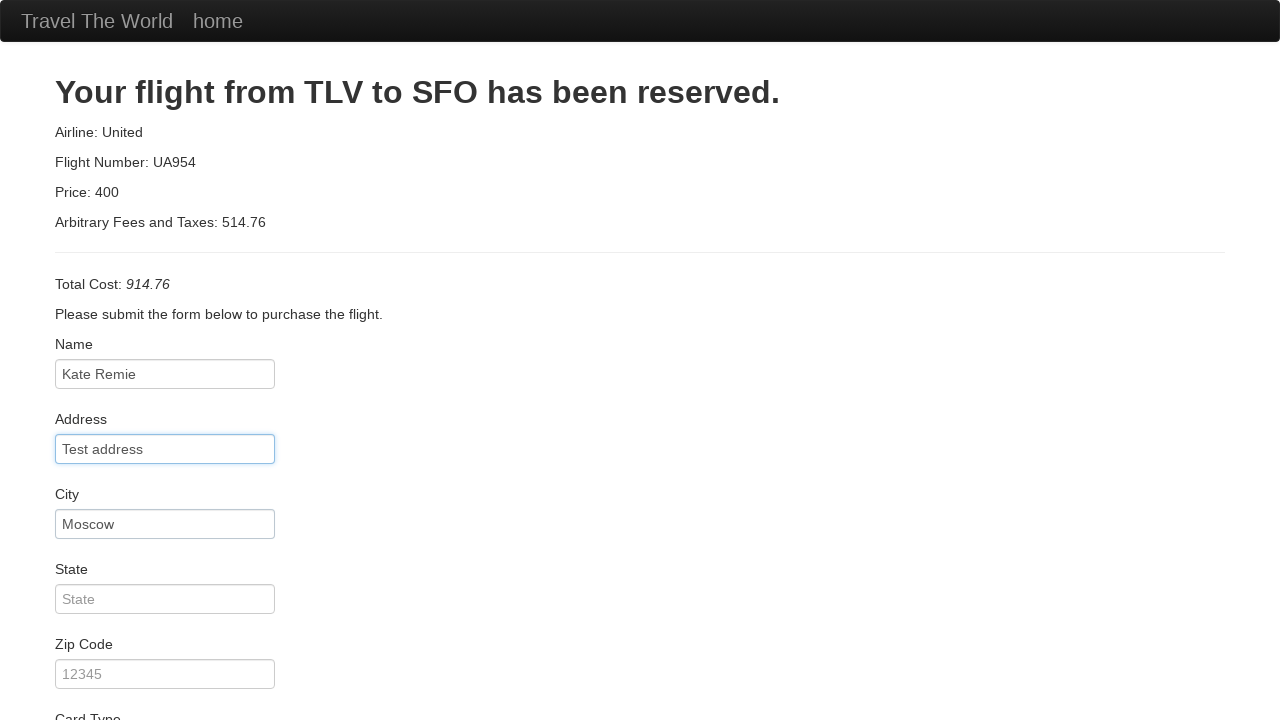

Filled state: Central on #state
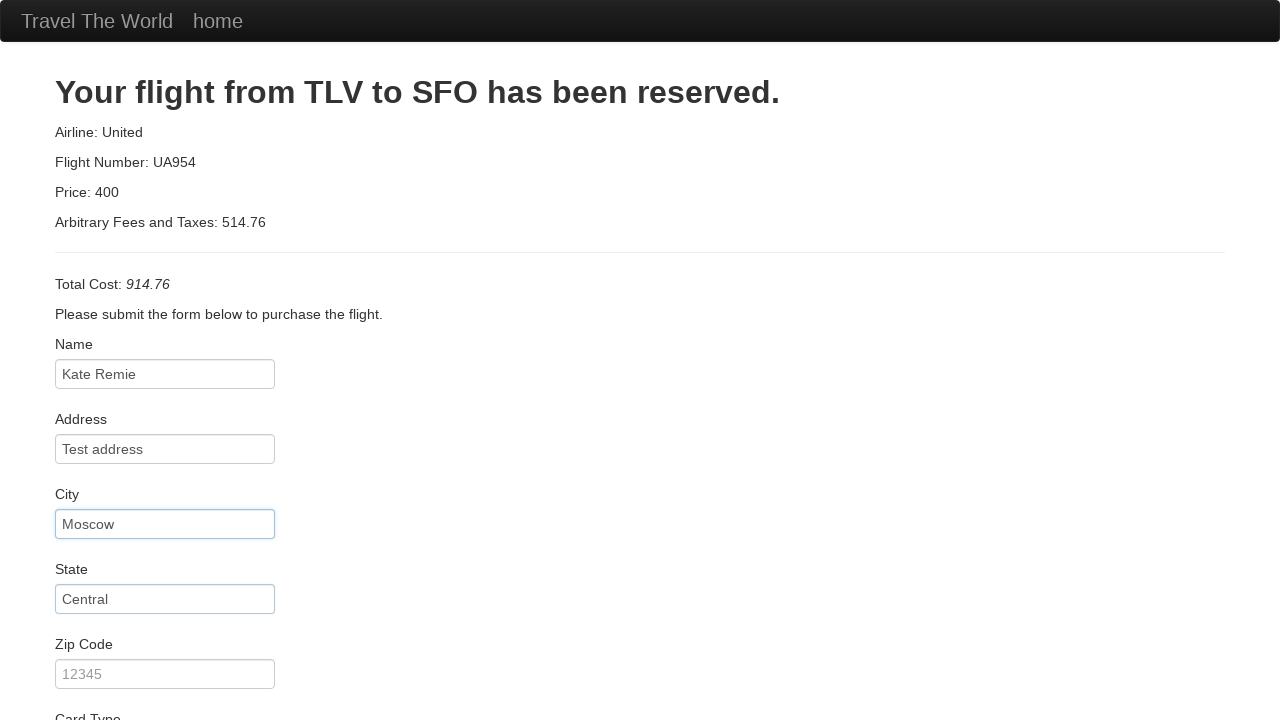

Filled zip code: 654321 on #zipCode
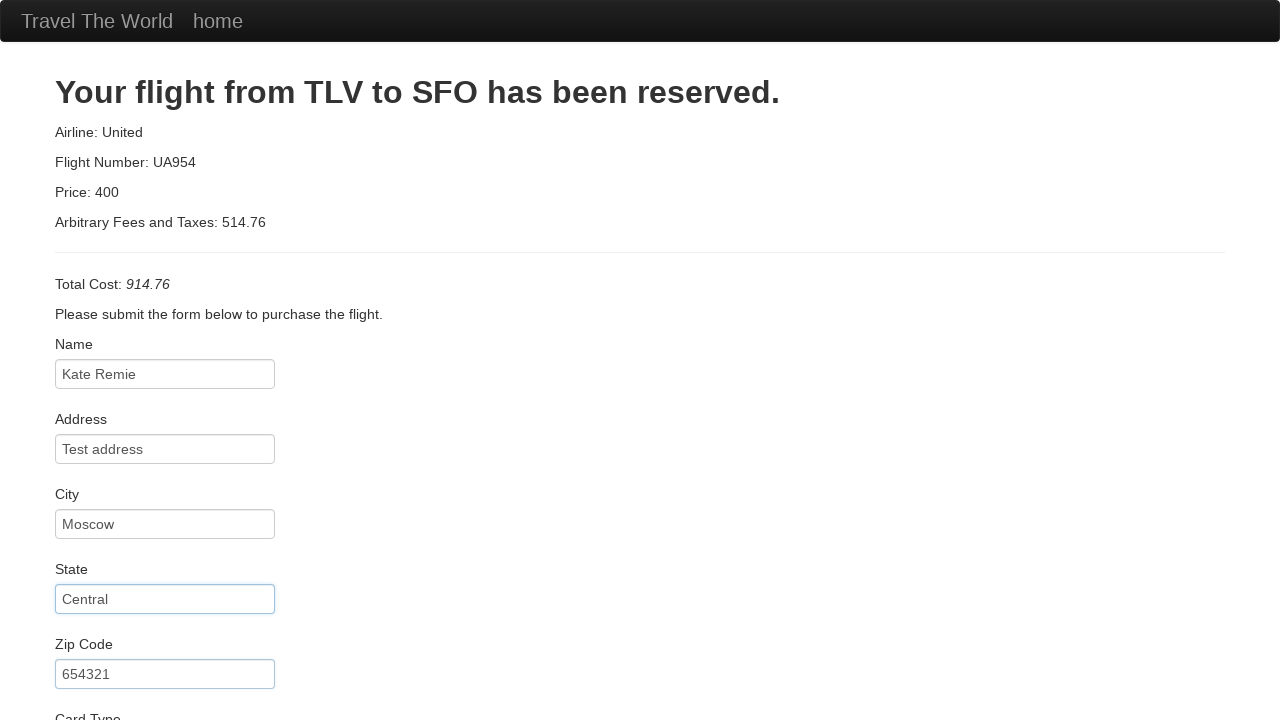

Filled credit card number on #creditCardNumber
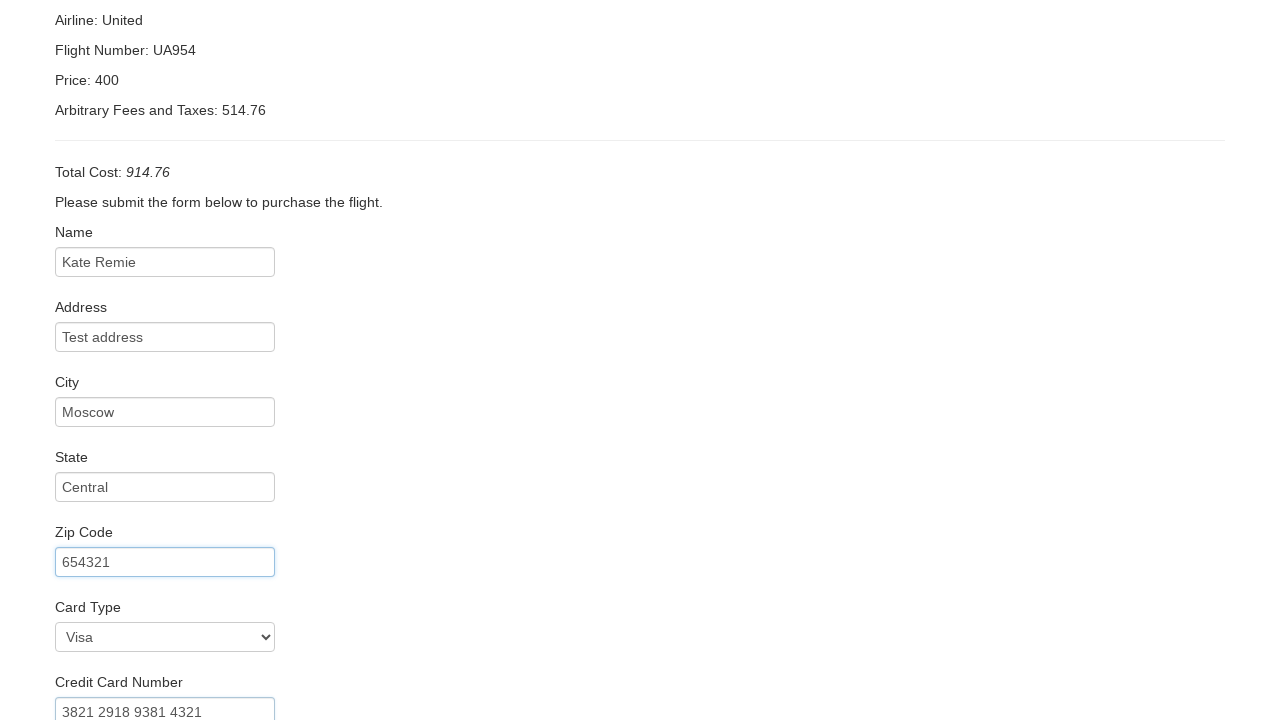

Filled credit card month: 9 on #creditCardMonth
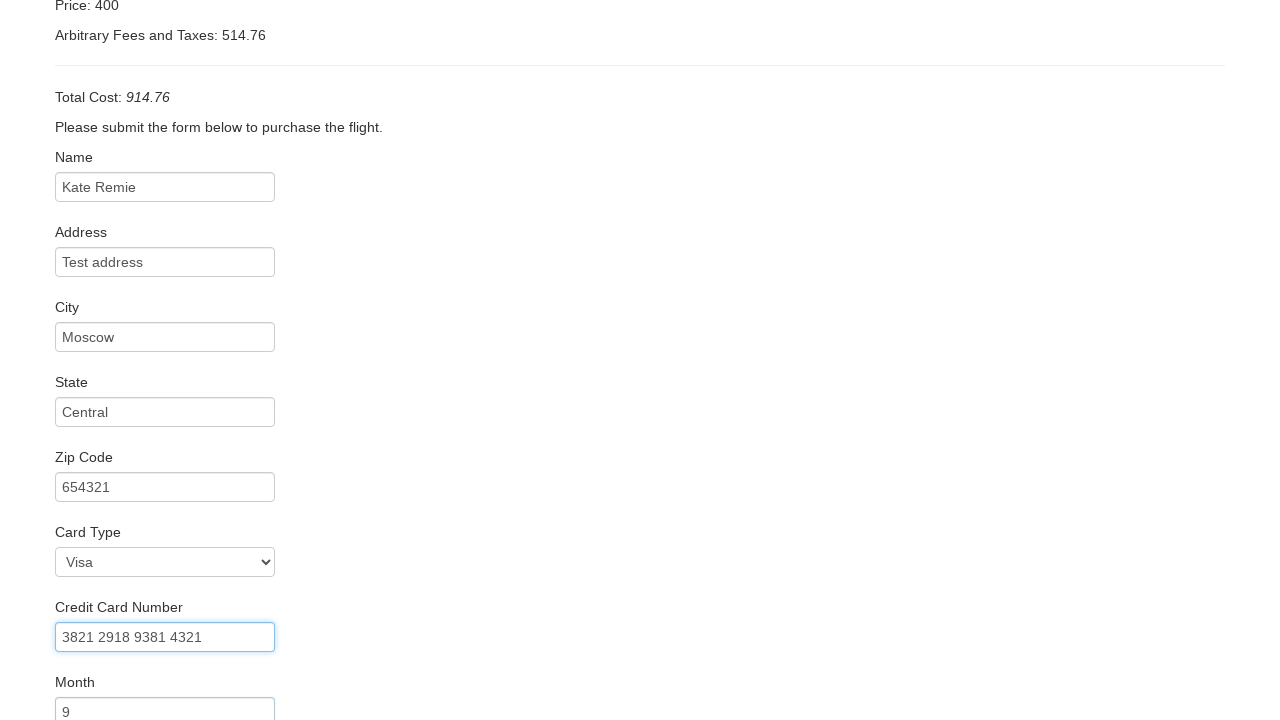

Filled credit card year: 2021 on #creditCardYear
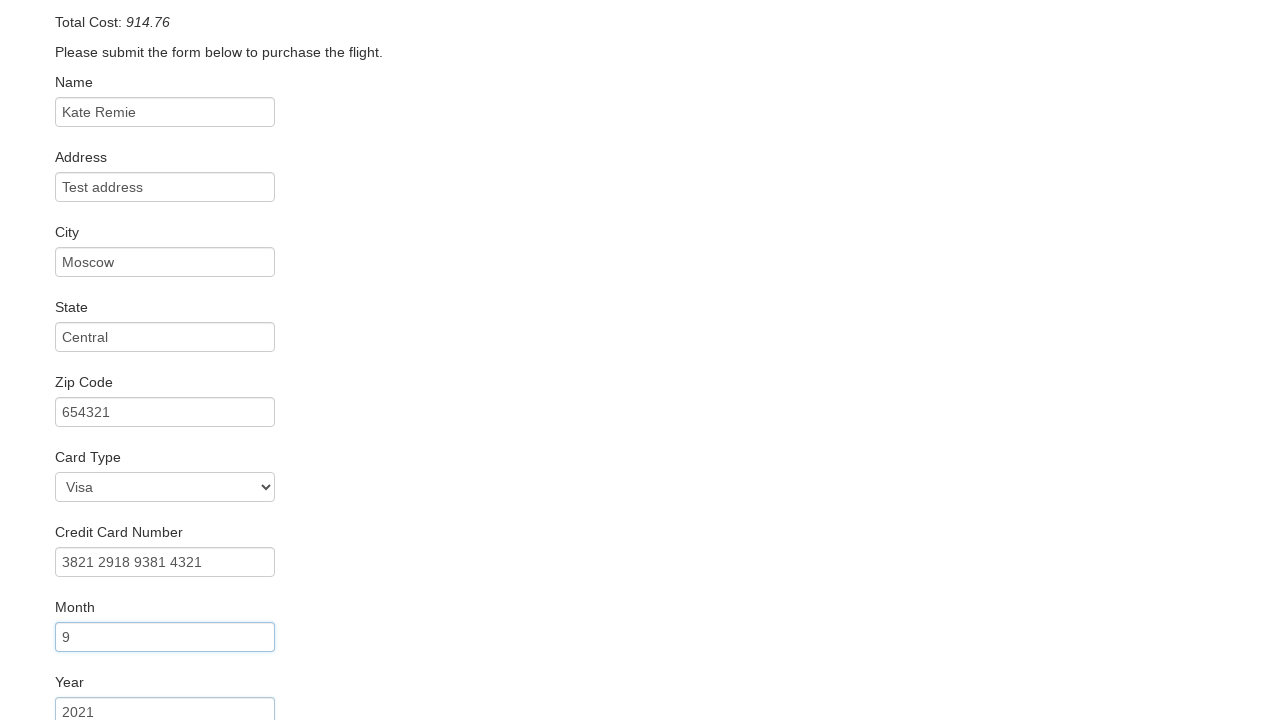

Filled name on card: Kate Remie on #nameOnCard
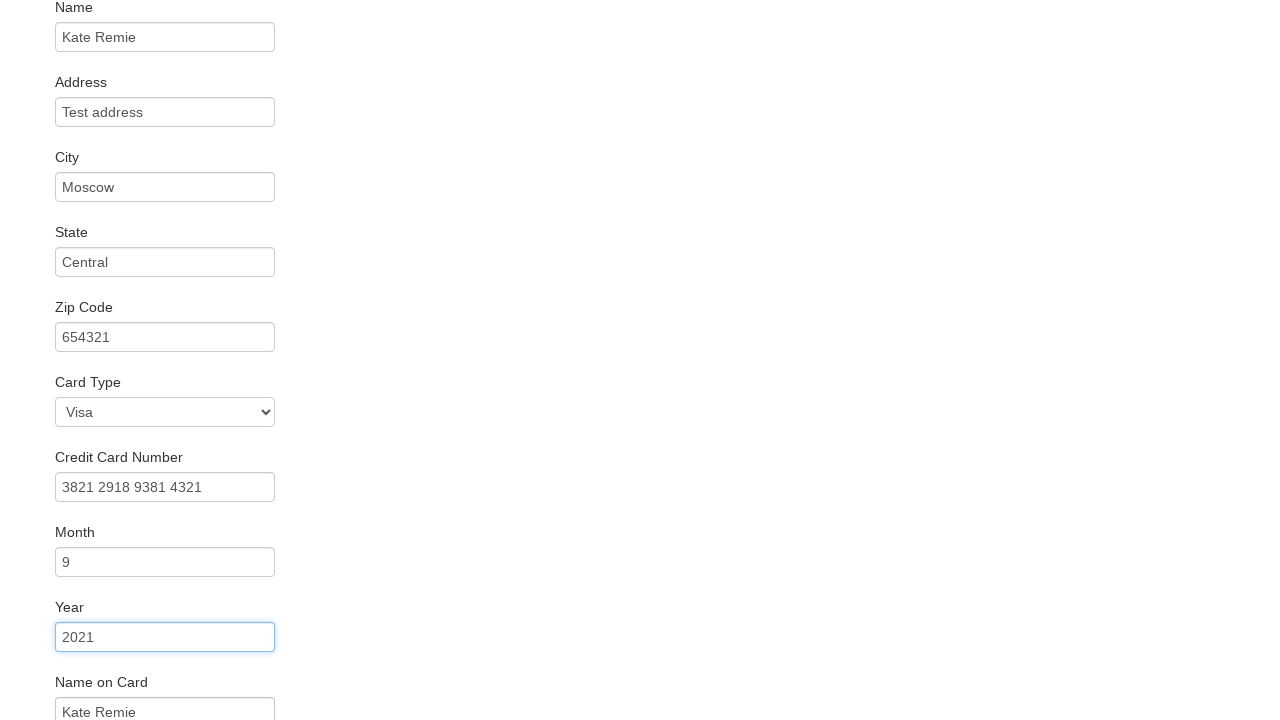

Clicked Purchase Flight button at (118, 685) on input[type='submit']
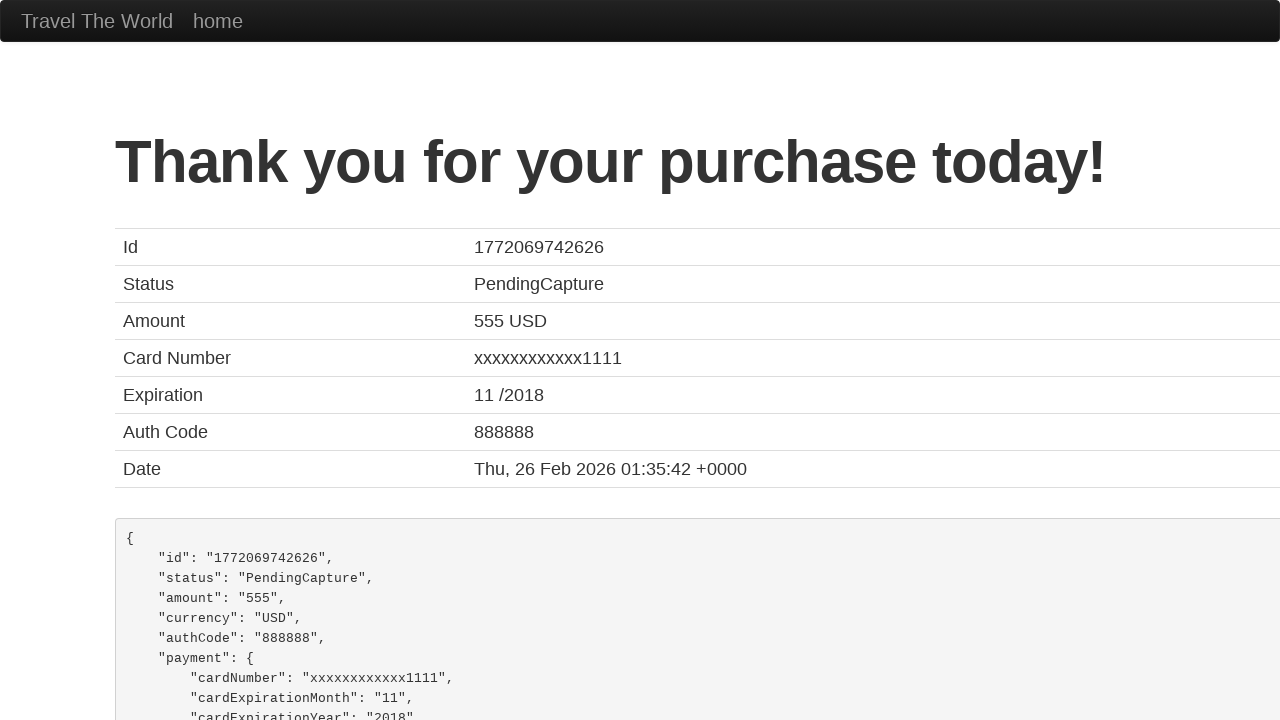

Confirmation page loaded with transaction details
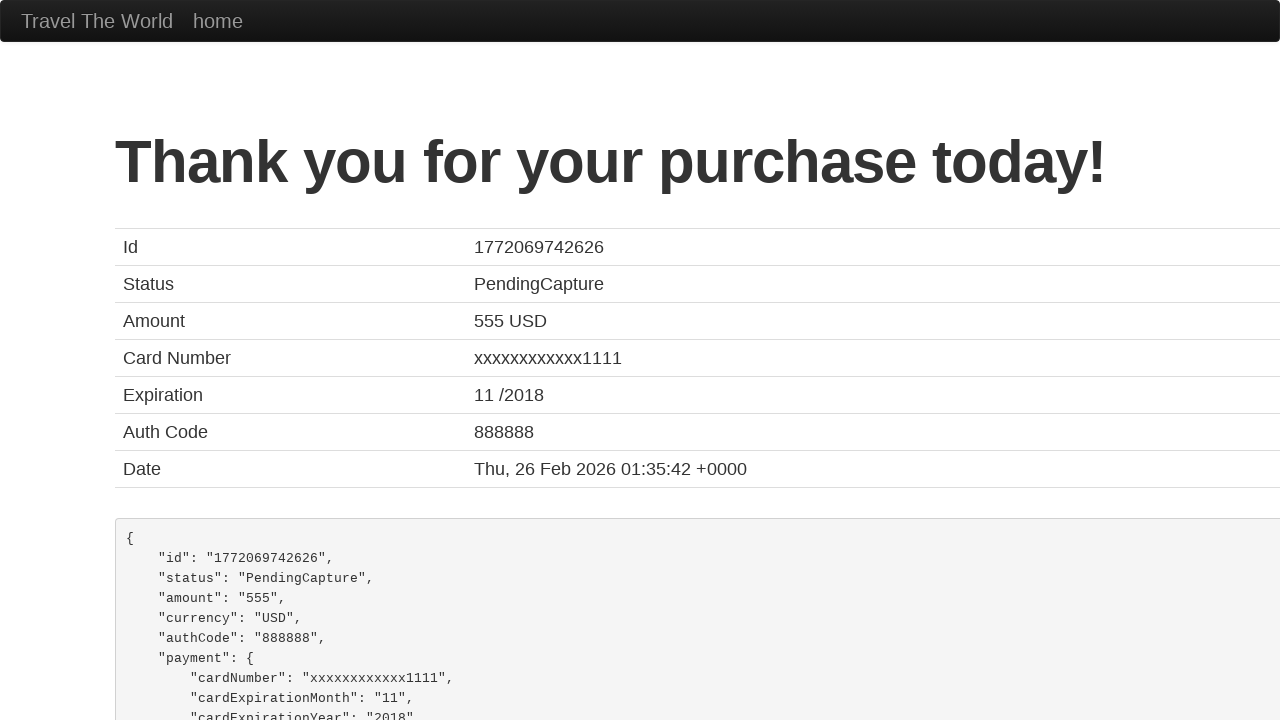

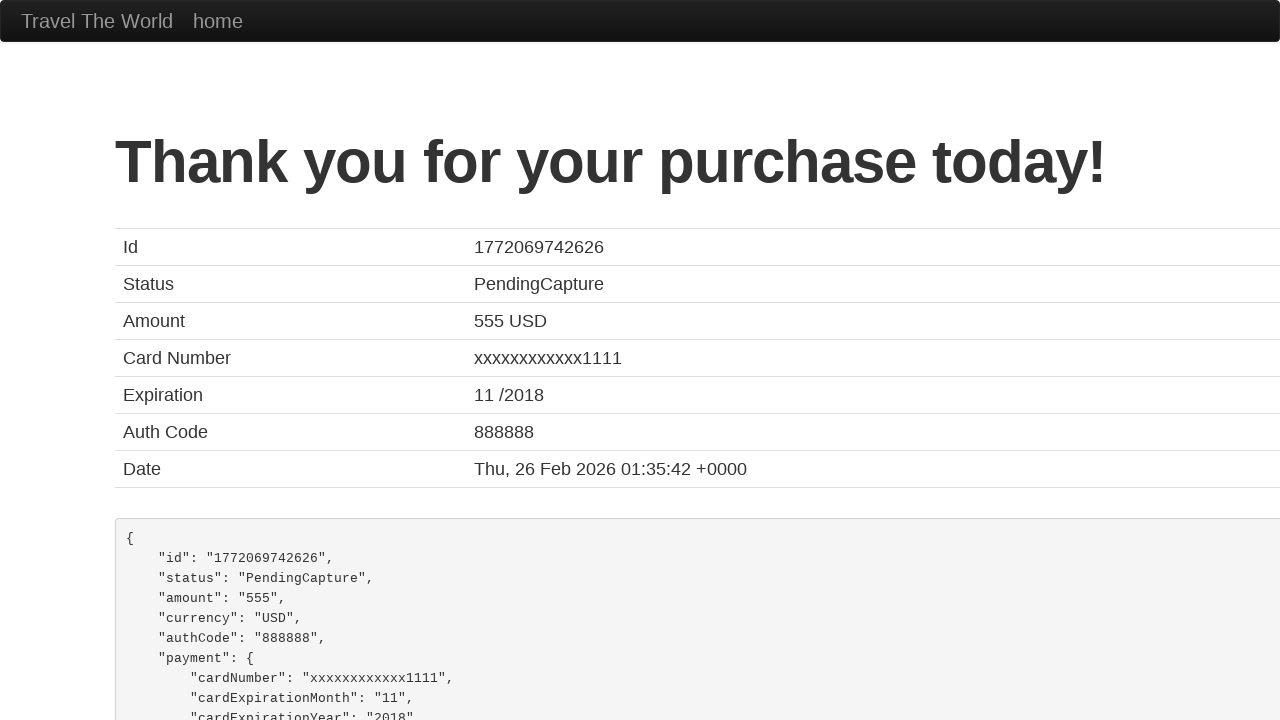